Tests that todo data persists after page reload, including completed state.

Starting URL: https://demo.playwright.dev/todomvc

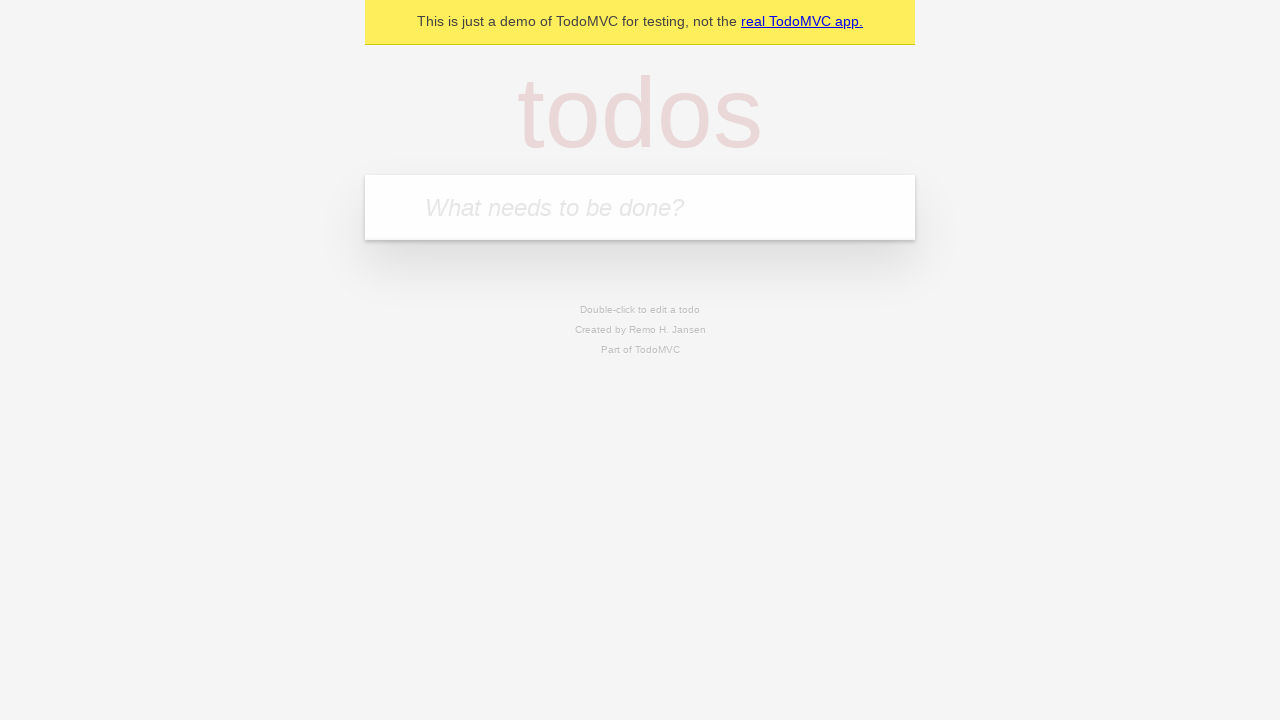

Filled todo input with 'buy some cheese' on internal:attr=[placeholder="What needs to be done?"i]
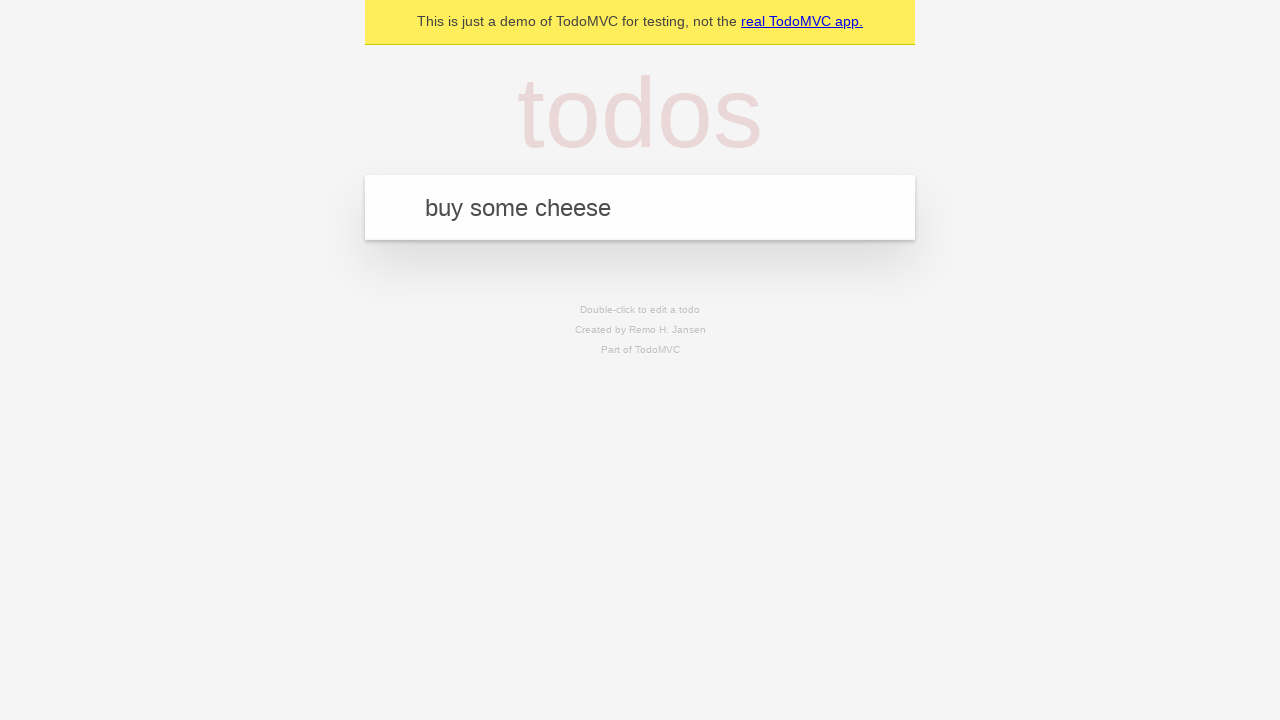

Pressed Enter to add first todo item on internal:attr=[placeholder="What needs to be done?"i]
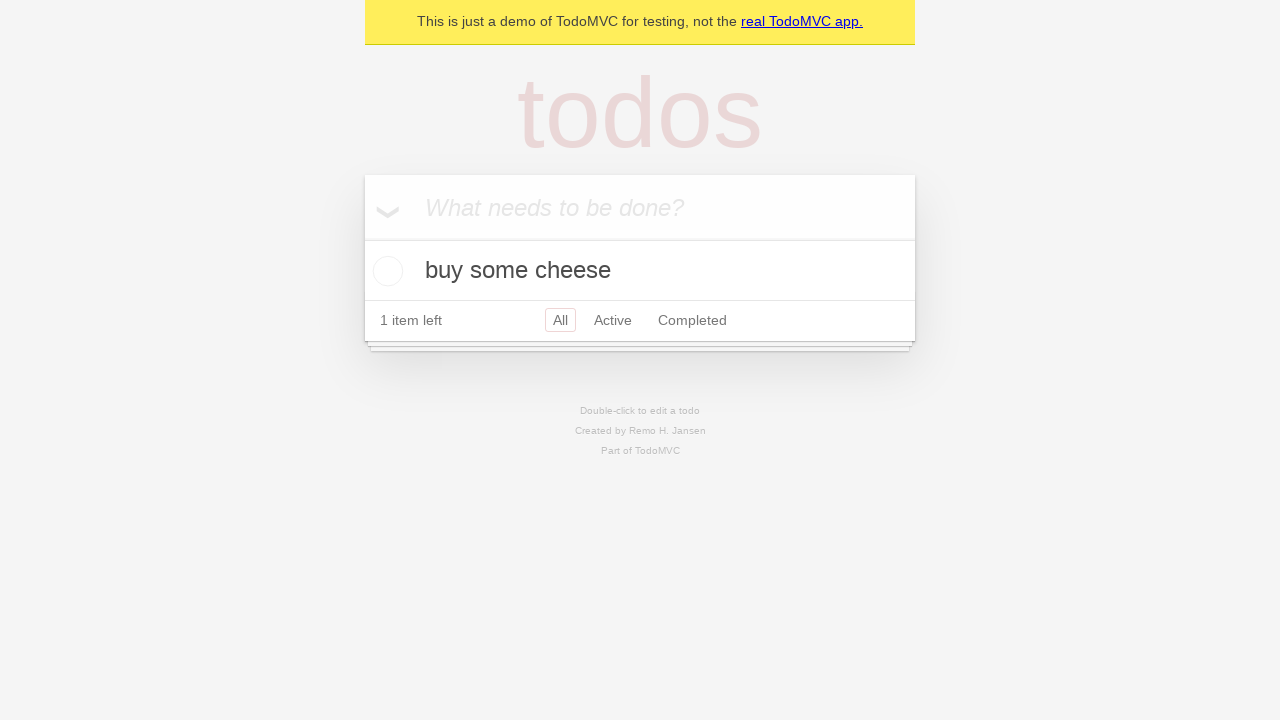

Filled todo input with 'feed the cat' on internal:attr=[placeholder="What needs to be done?"i]
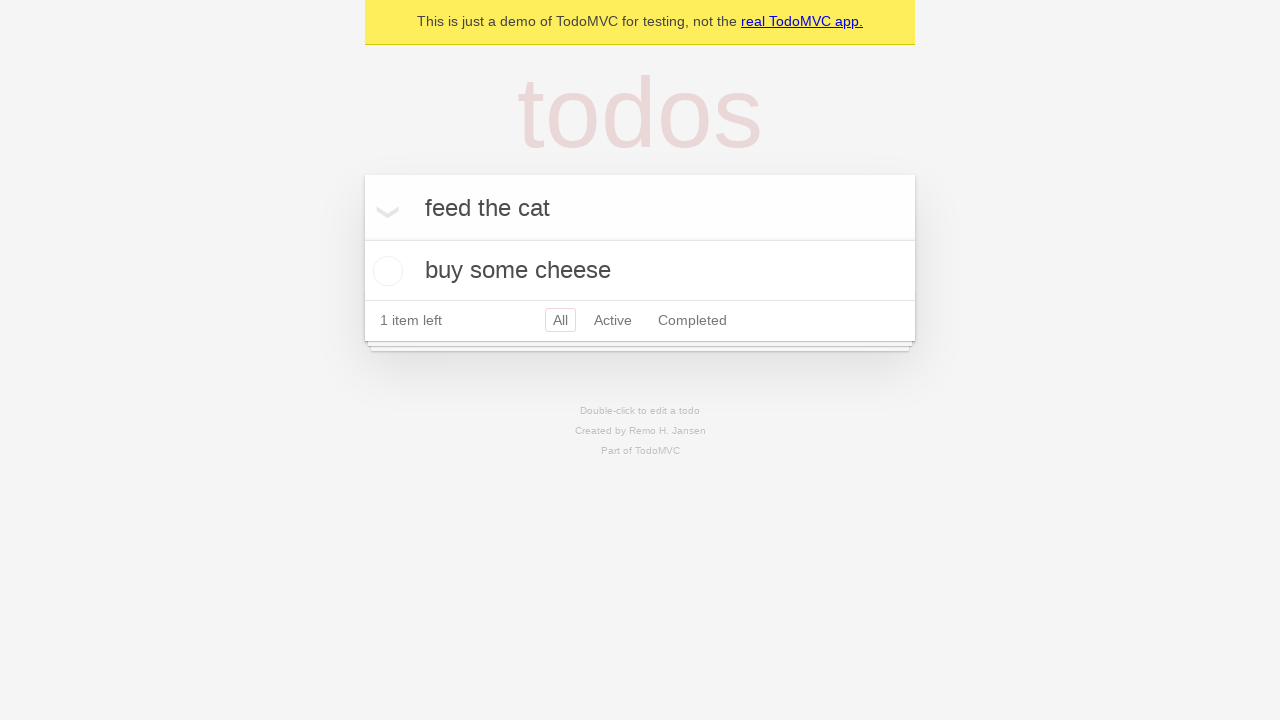

Pressed Enter to add second todo item on internal:attr=[placeholder="What needs to be done?"i]
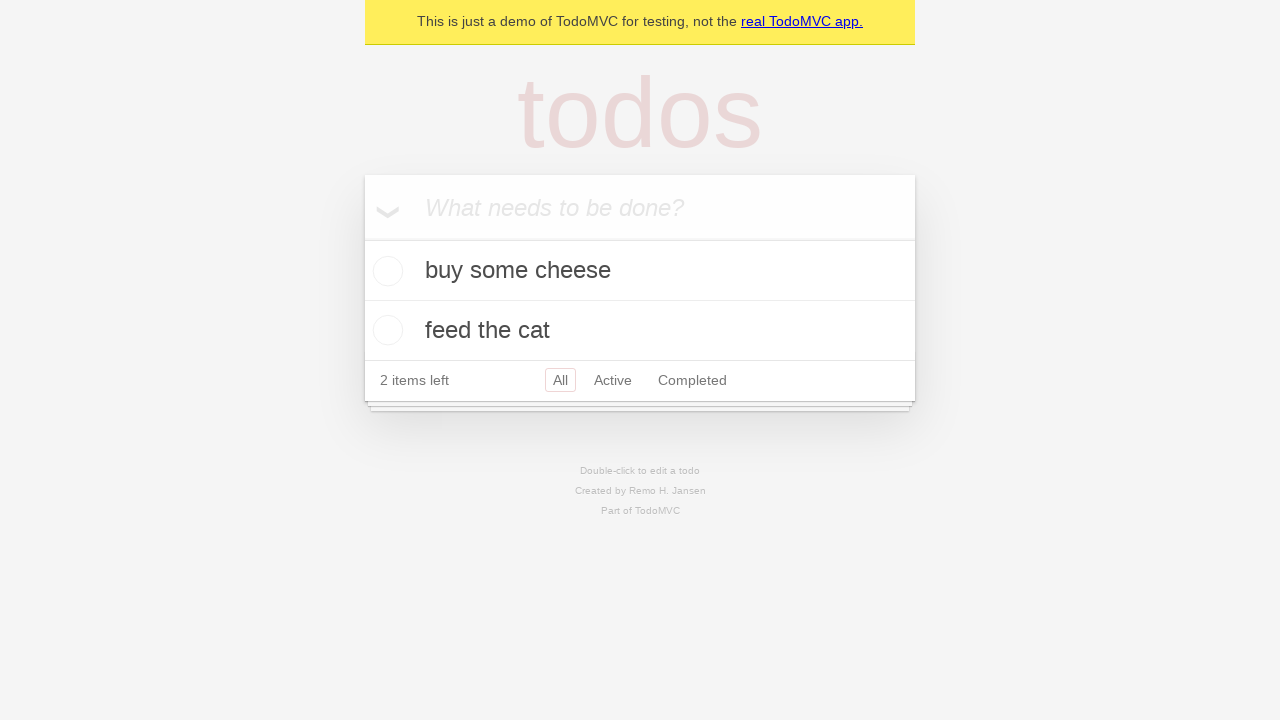

Checked first todo item as completed at (385, 271) on internal:testid=[data-testid="todo-item"s] >> nth=0 >> internal:role=checkbox
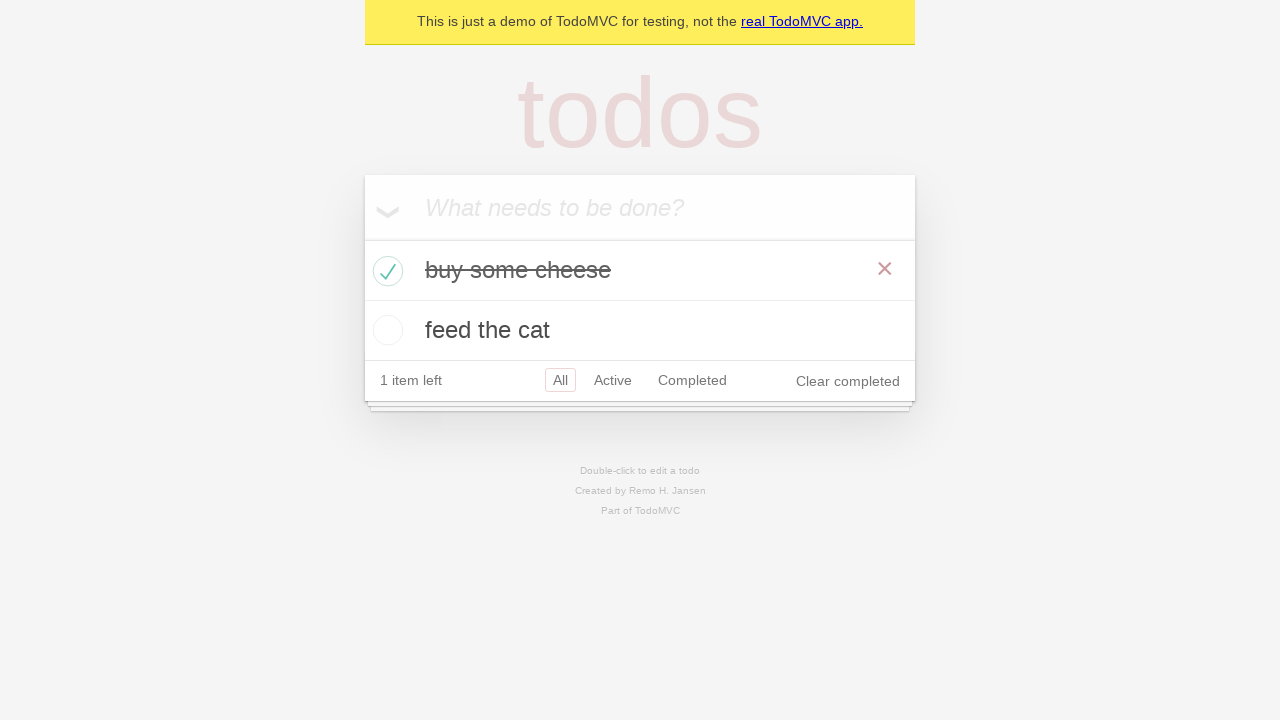

Reloaded the page to test data persistence
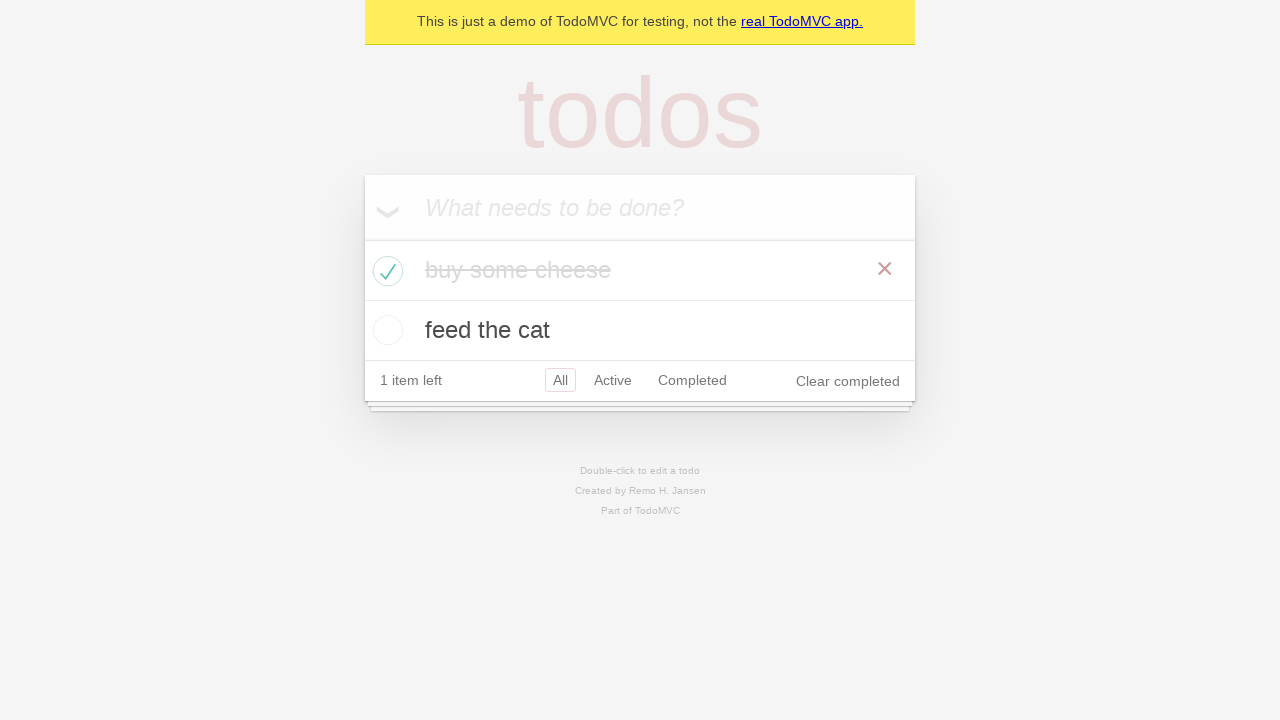

Waited for todo items to load after page reload
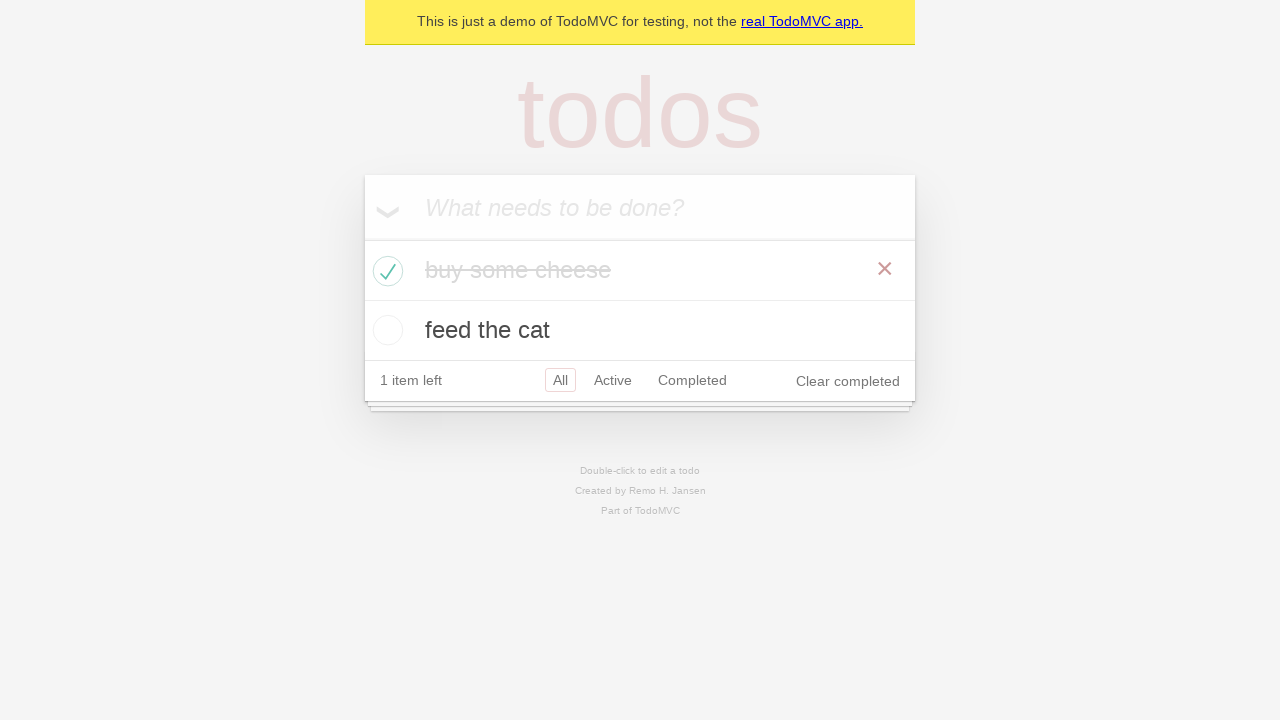

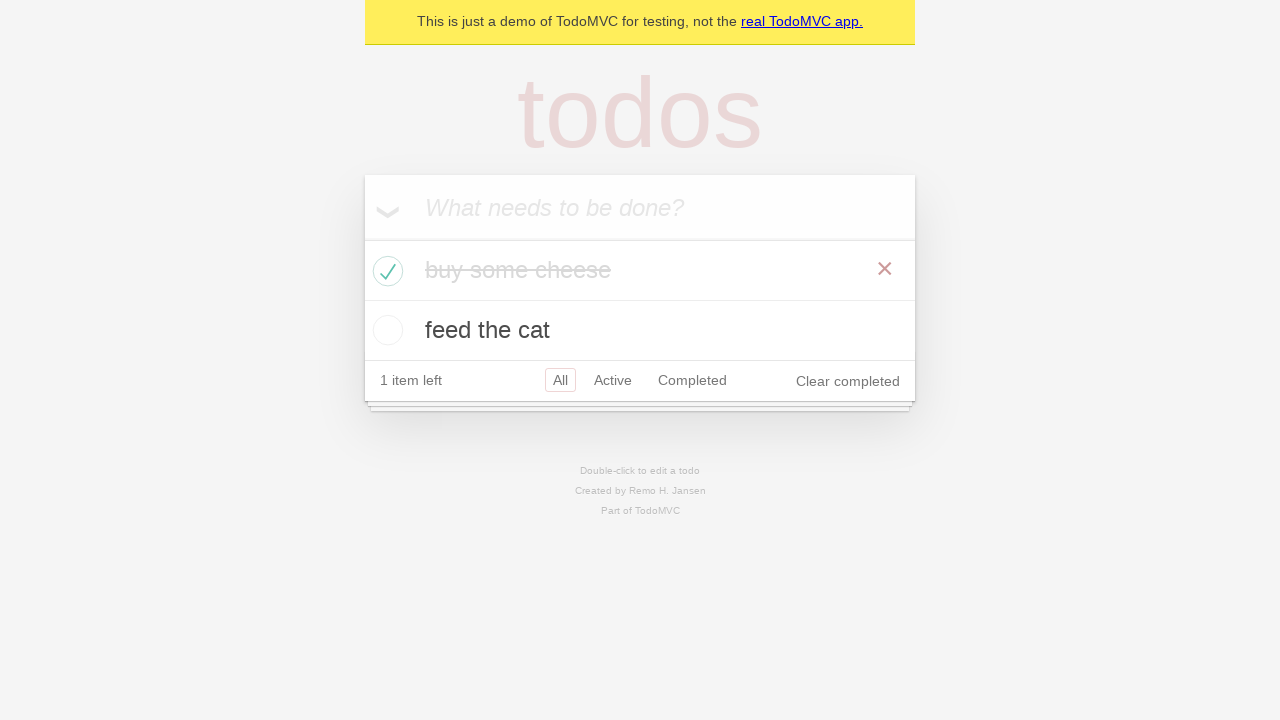